Navigates to TodoMVC homepage and verifies the page loads correctly

Starting URL: https://todomvc.com/

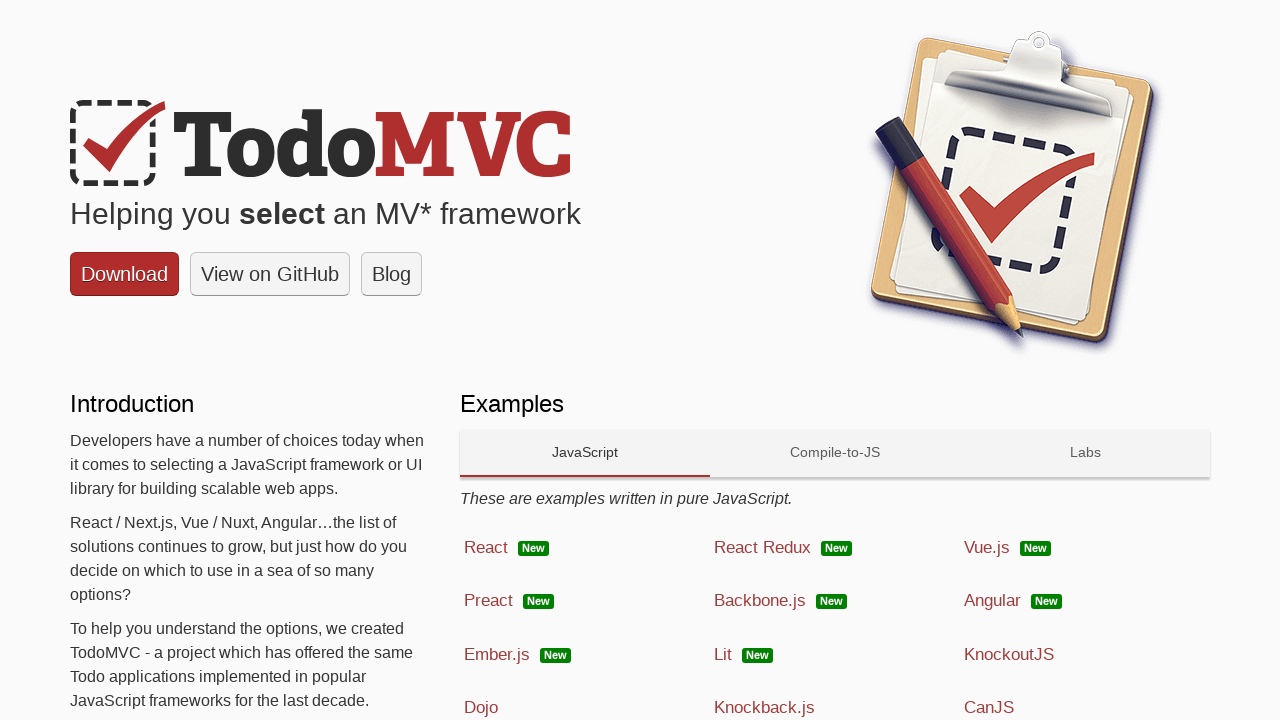

Navigated to TodoMVC homepage at https://todomvc.com/
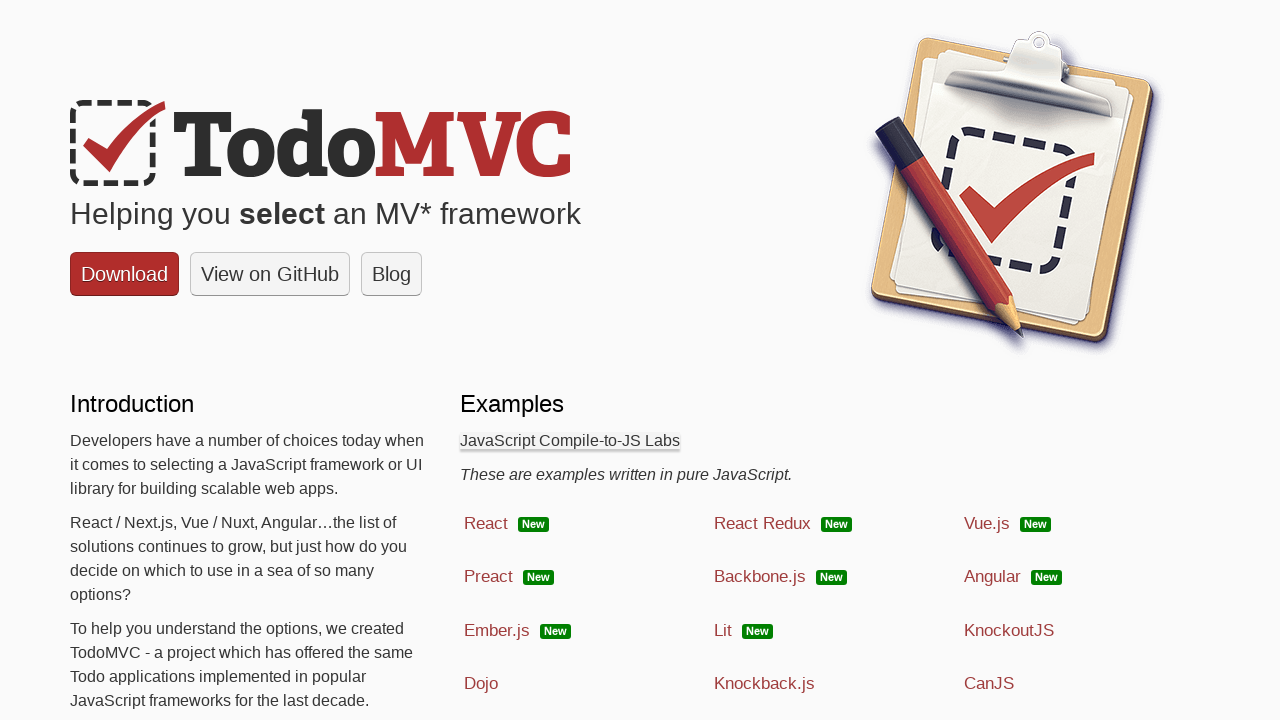

Verified page loaded correctly with URL https://todomvc.com/
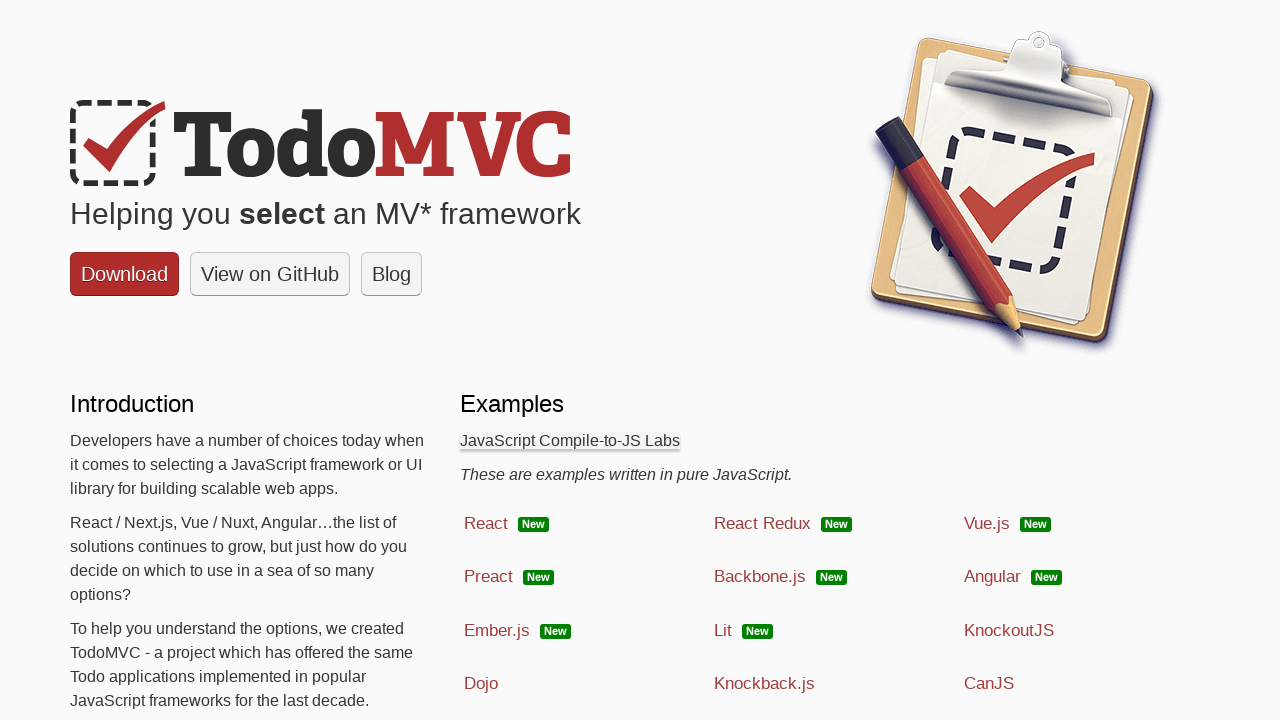

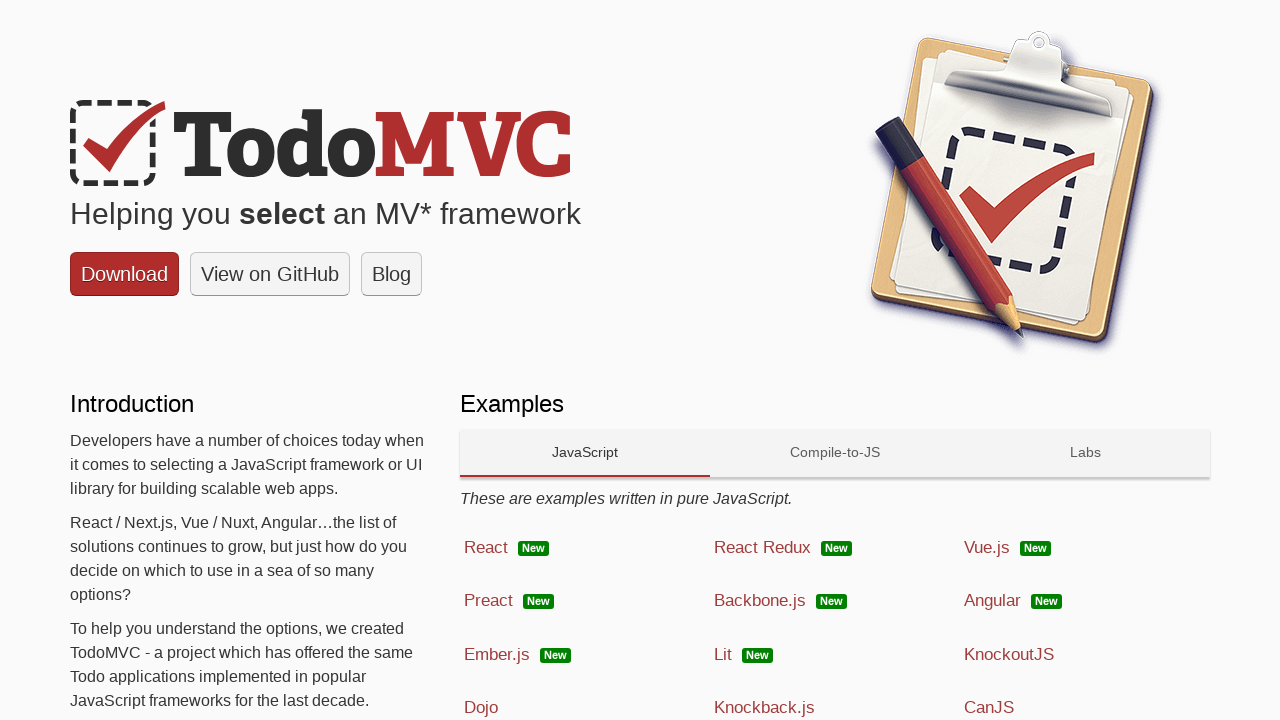